Tests client-side delay functionality by clicking an AJAX button, waiting for data to load, and clicking the success element

Starting URL: http://uitestingplayground.com/clientdelay

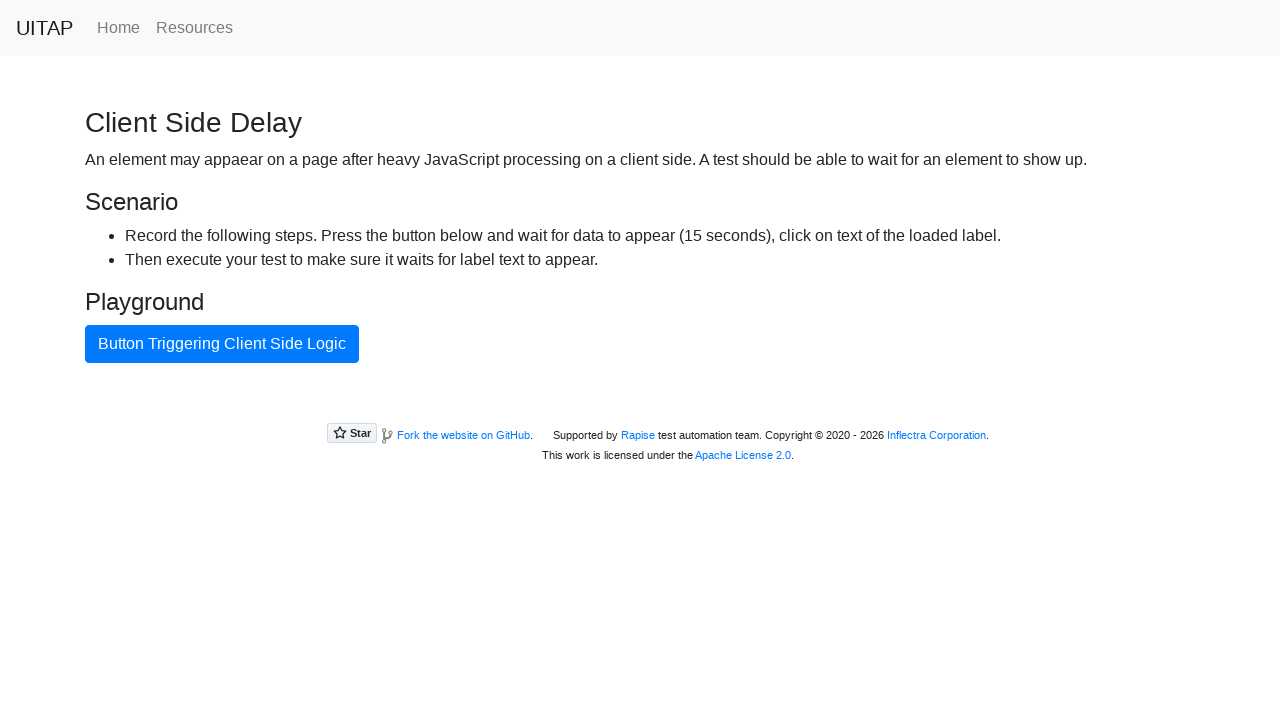

Clicked the AJAX button to trigger client-side delay at (222, 344) on #ajaxButton
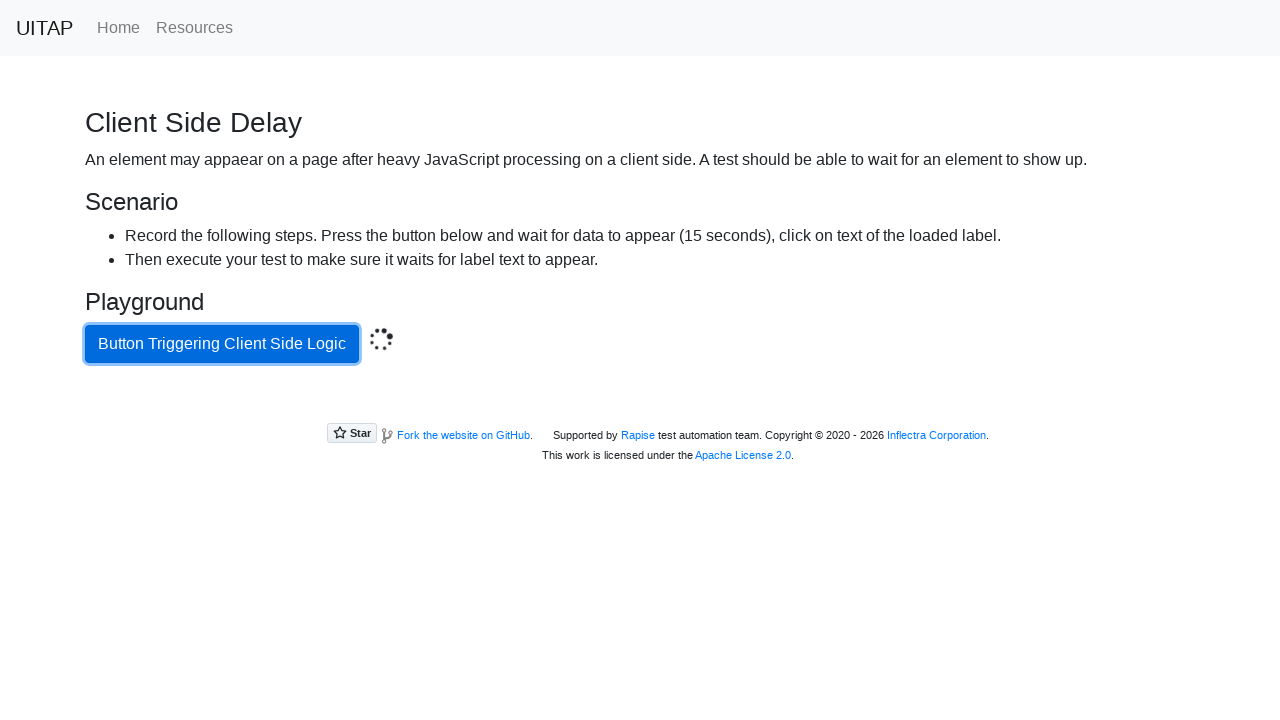

Waited for success message to appear after AJAX request completed
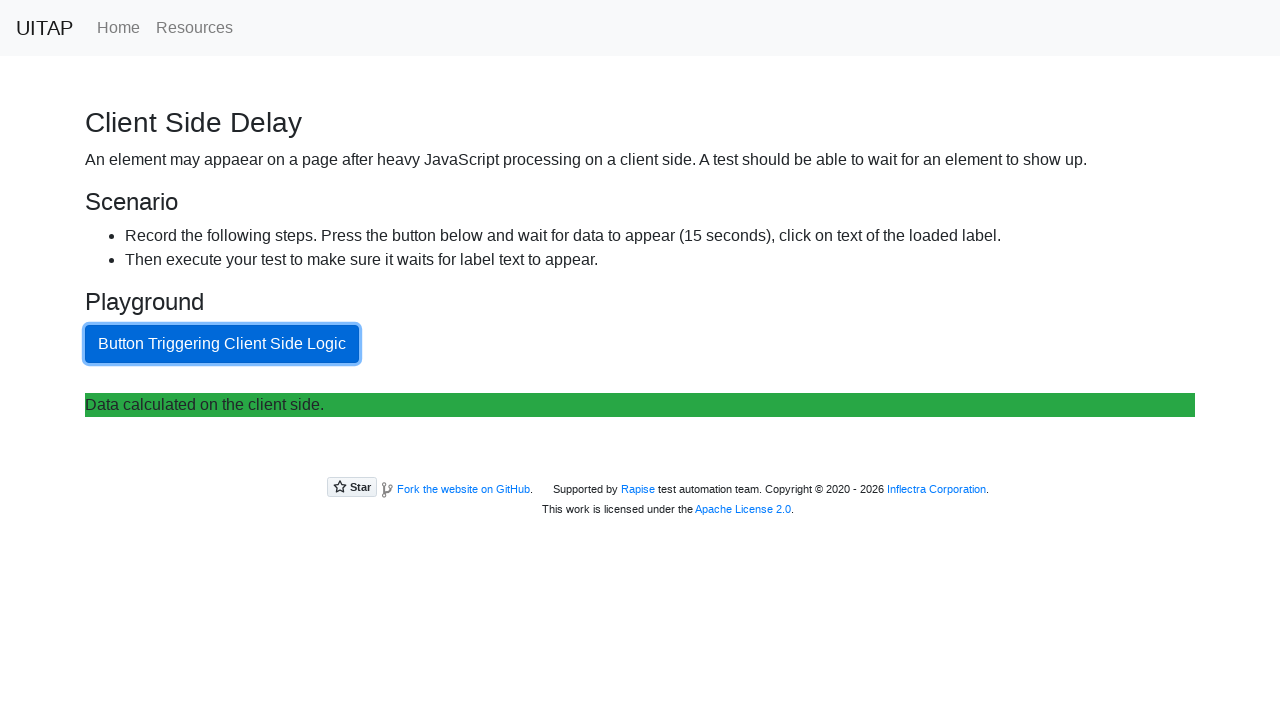

Clicked the success element at (640, 405) on .bg-success
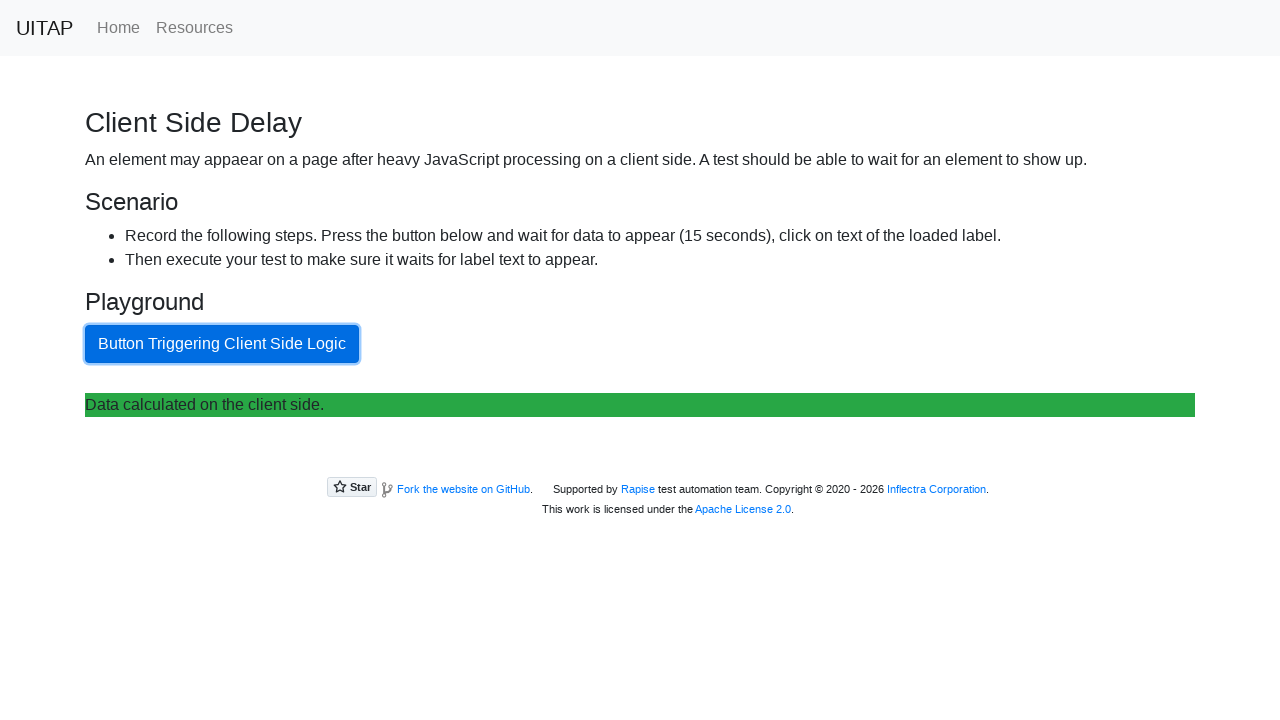

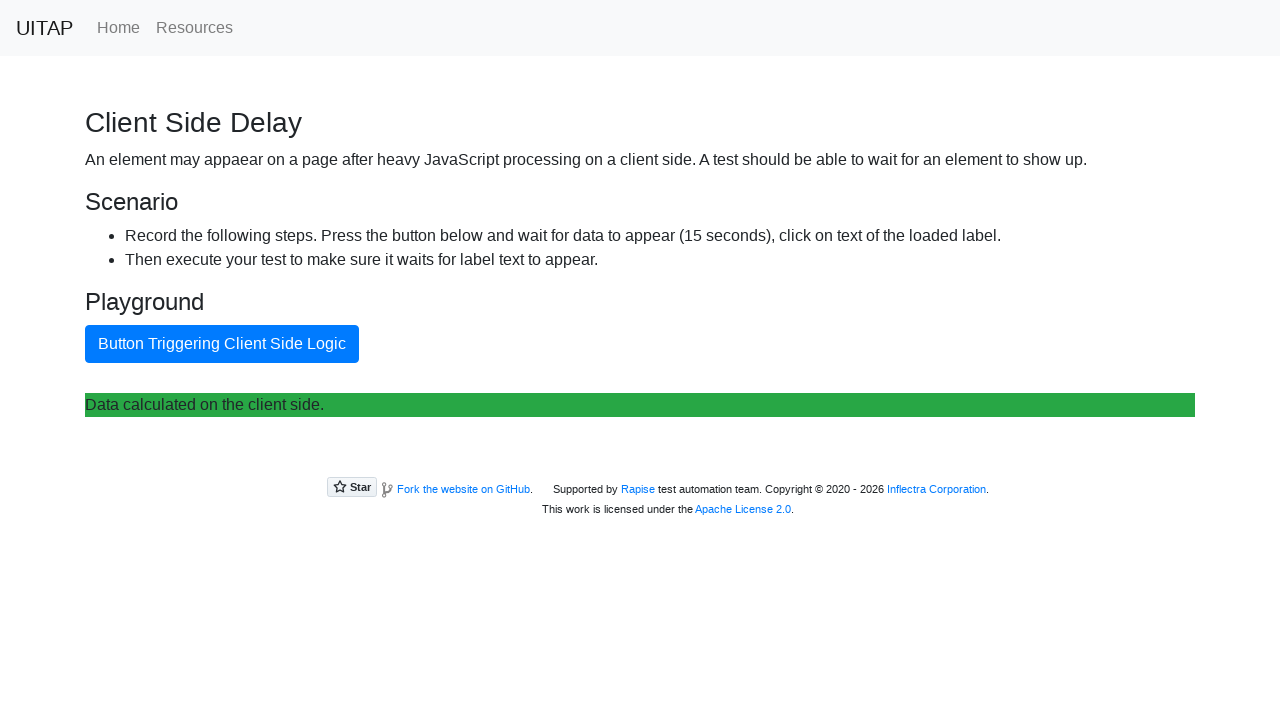